Tests dropdown/select menu functionality by selecting options by index and value in both single and multi-select dropdowns

Starting URL: https://demoqa.com/select-menu

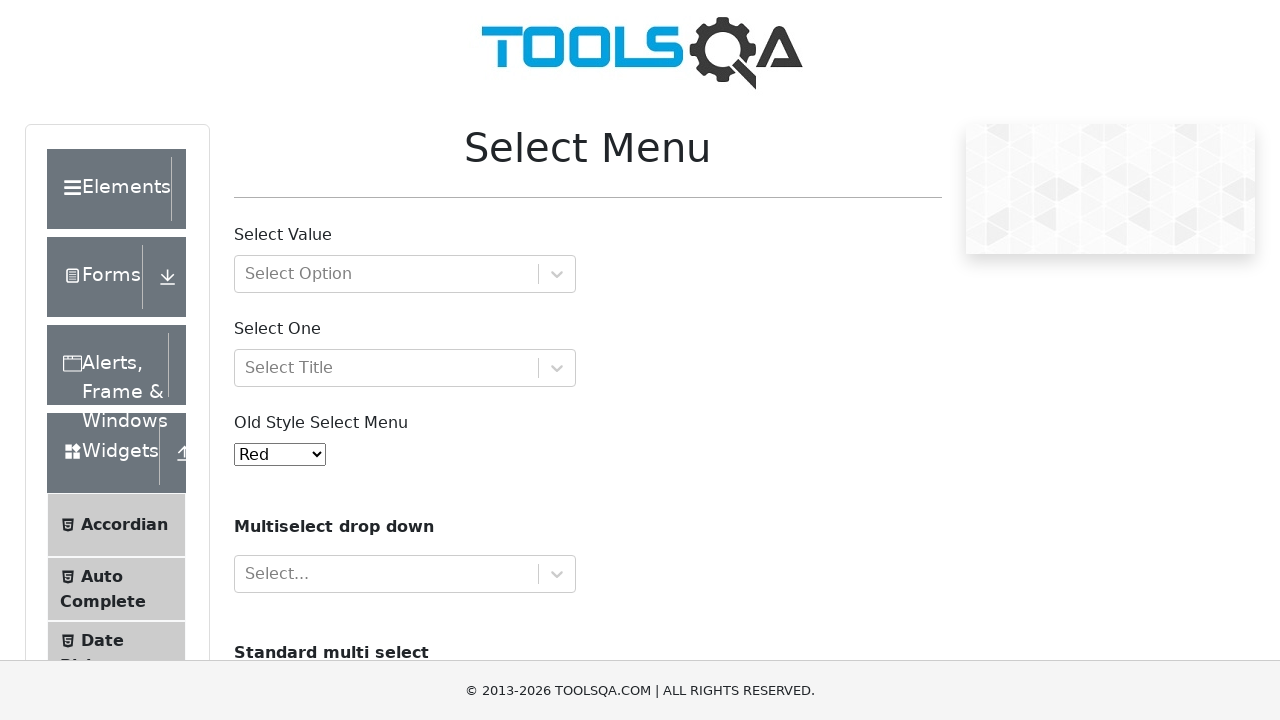

Selected option at index 3 (Yellow) in old select menu on #oldSelectMenu
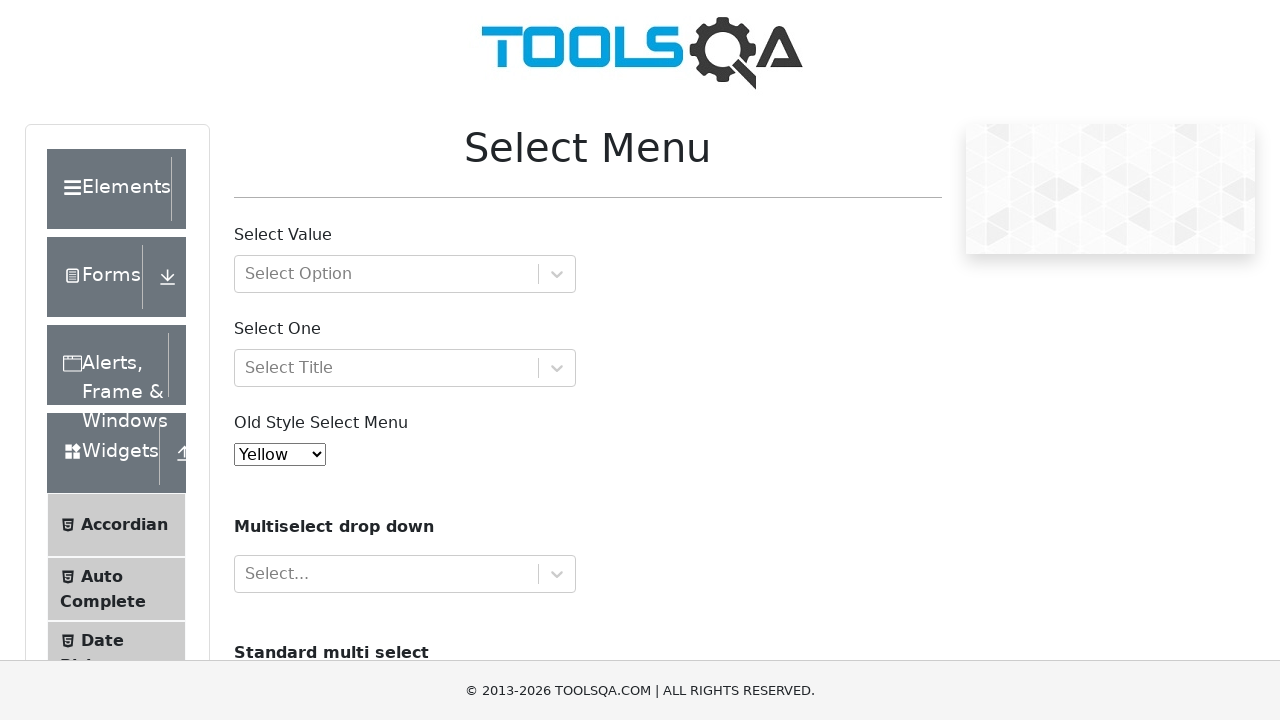

Retrieved selected option text from old select menu
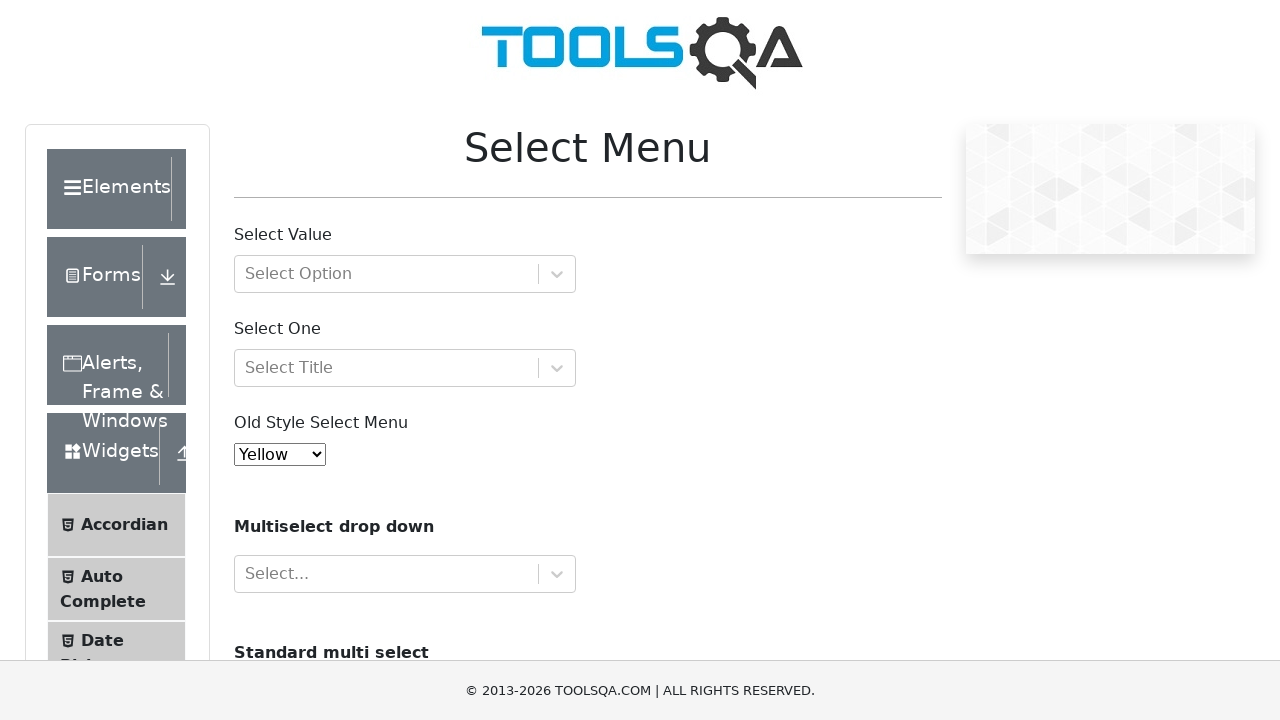

Verified Yellow is selected in old select menu
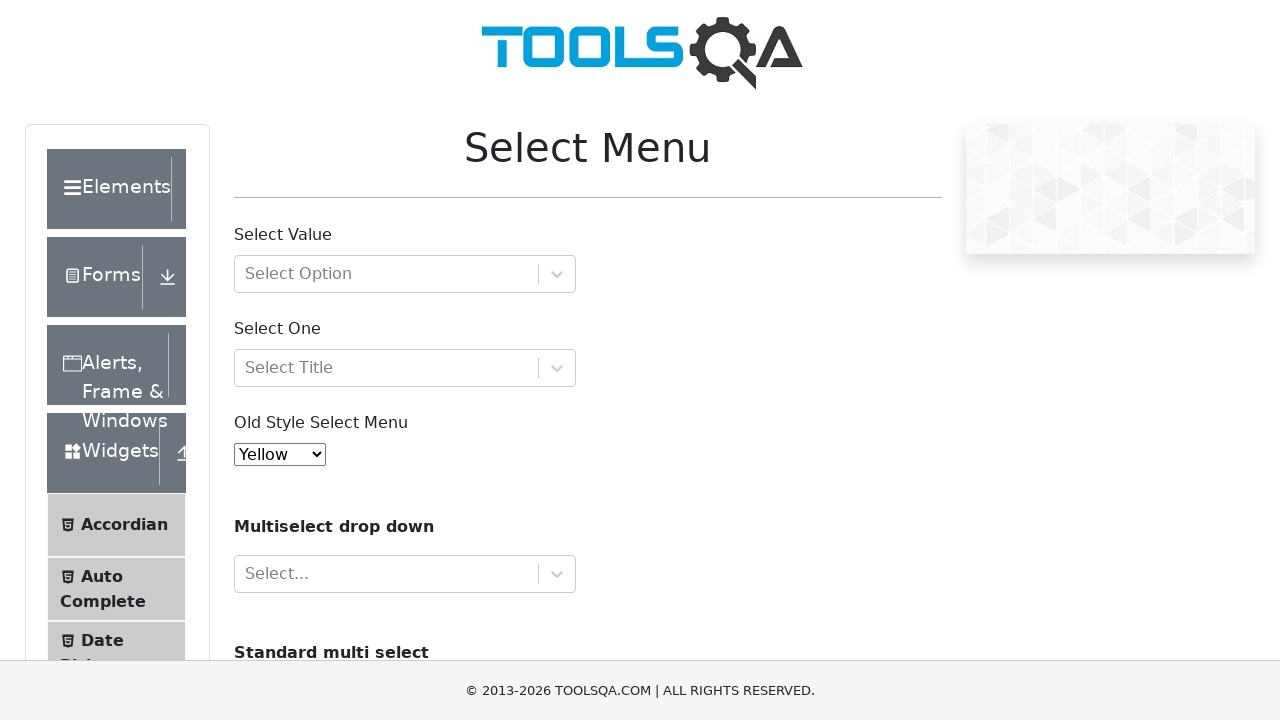

Selected option with value '5' (Black) in old select menu on #oldSelectMenu
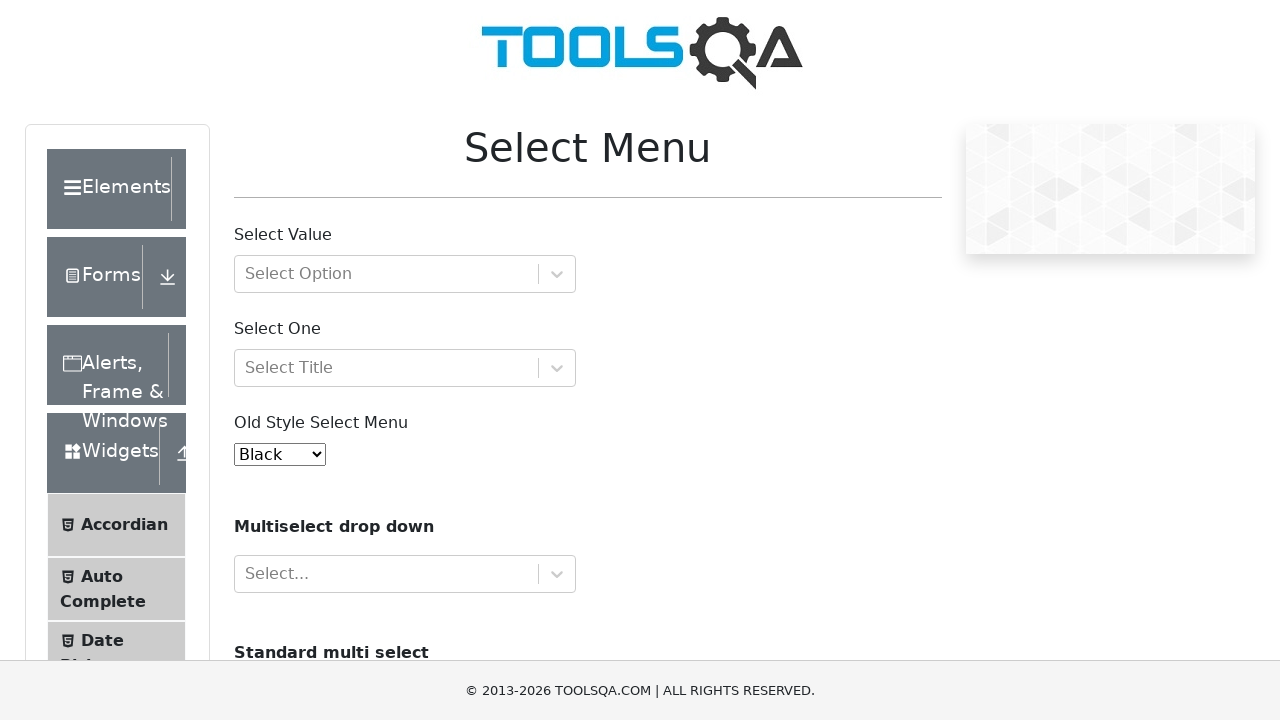

Retrieved selected option text from old select menu
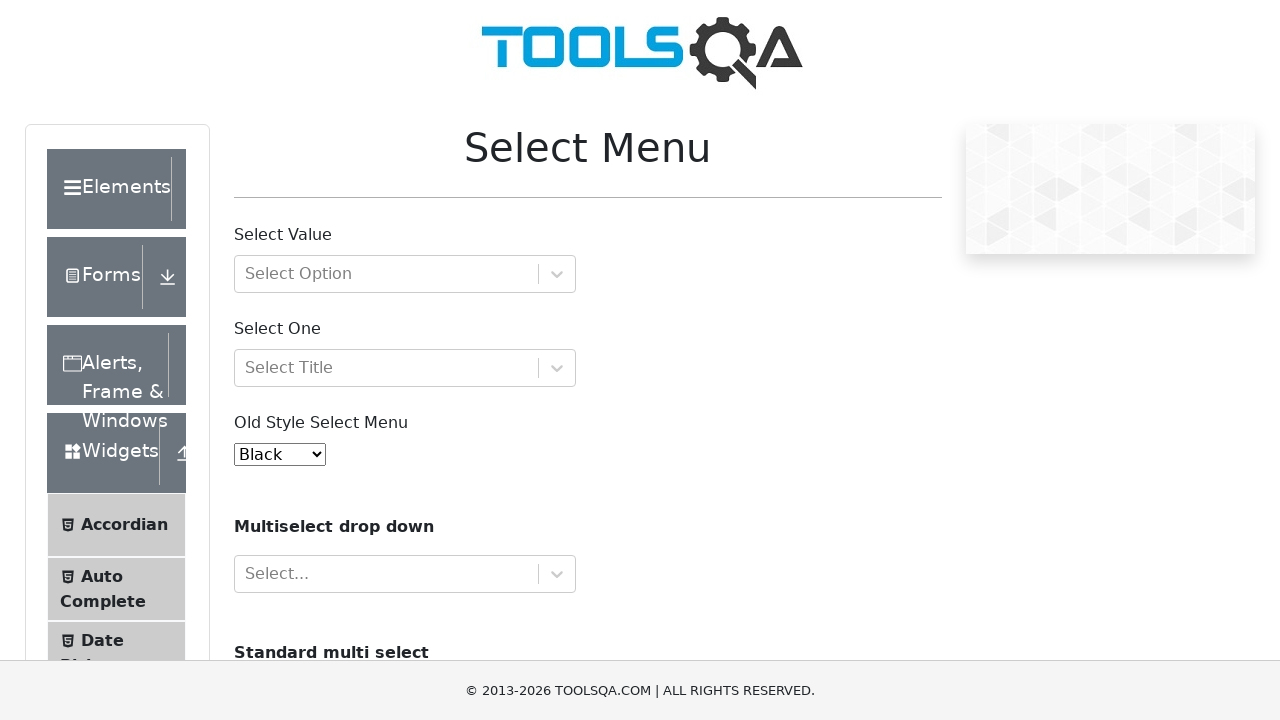

Verified Black is selected in old select menu
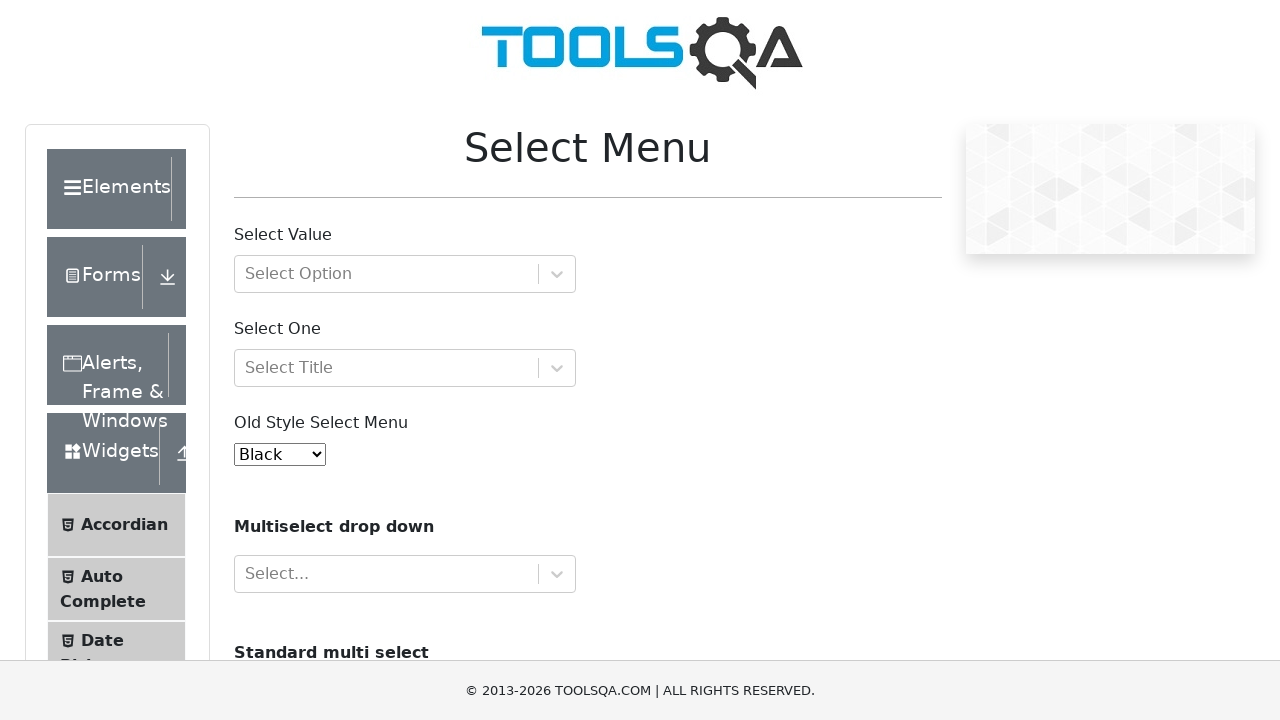

Selected multiple options (Volvo and Saab) in cars dropdown on #cars
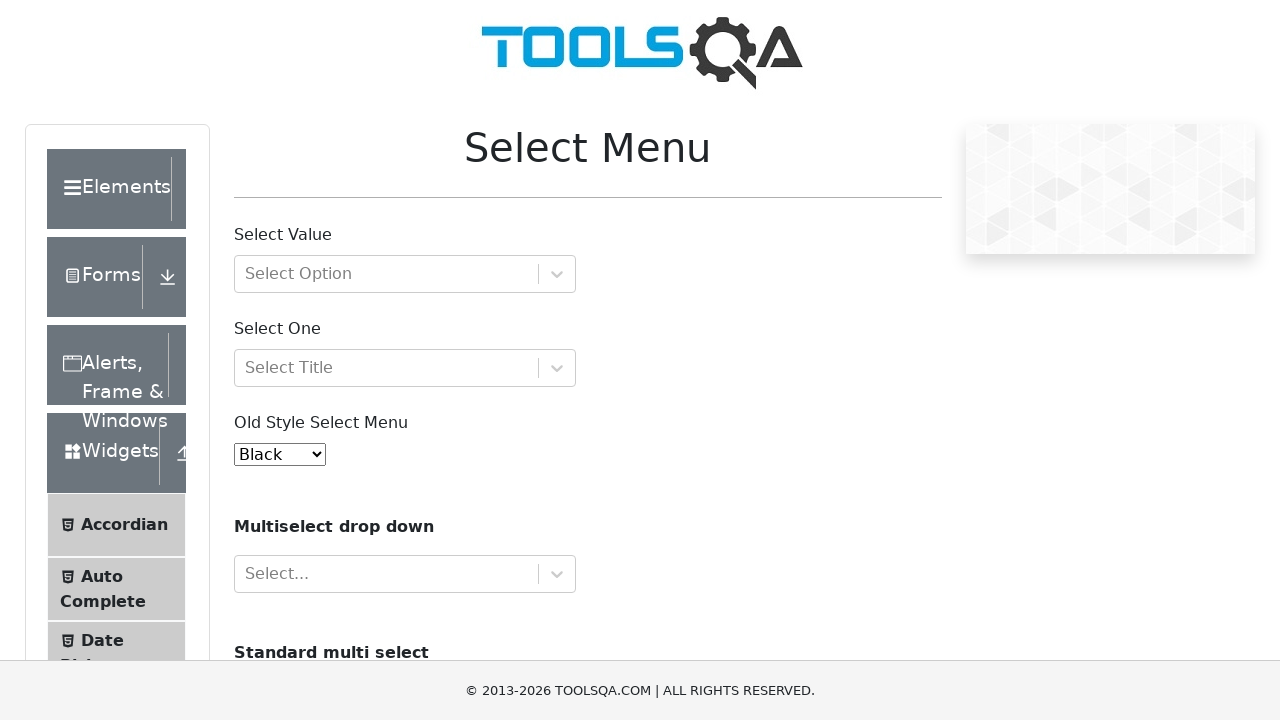

Retrieved all selected options from cars dropdown
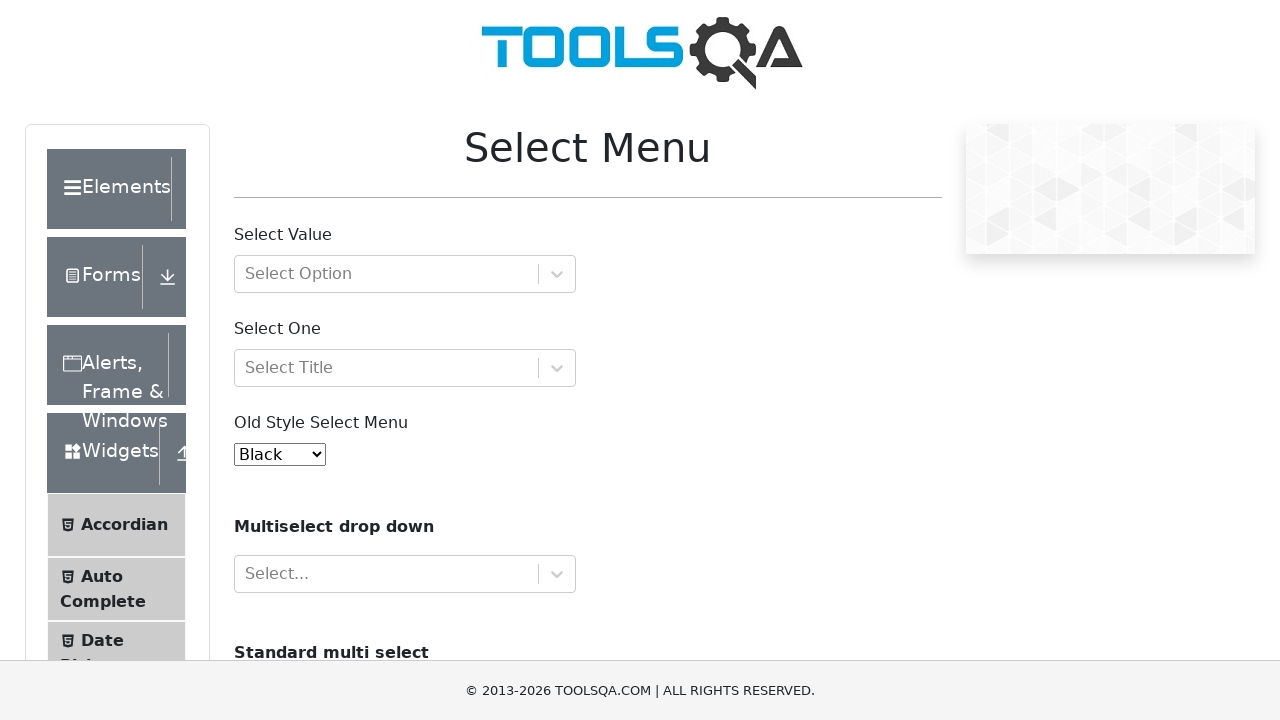

Verified Volvo is selected in cars dropdown
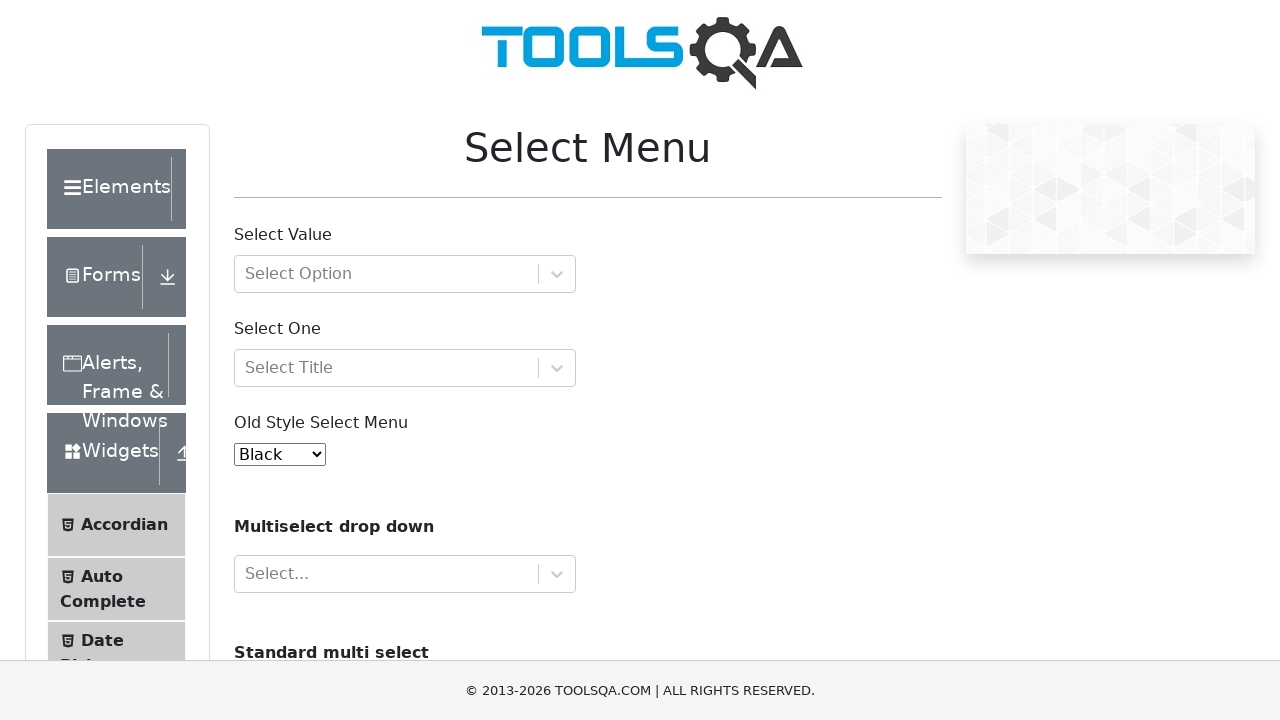

Verified Saab is selected in cars dropdown
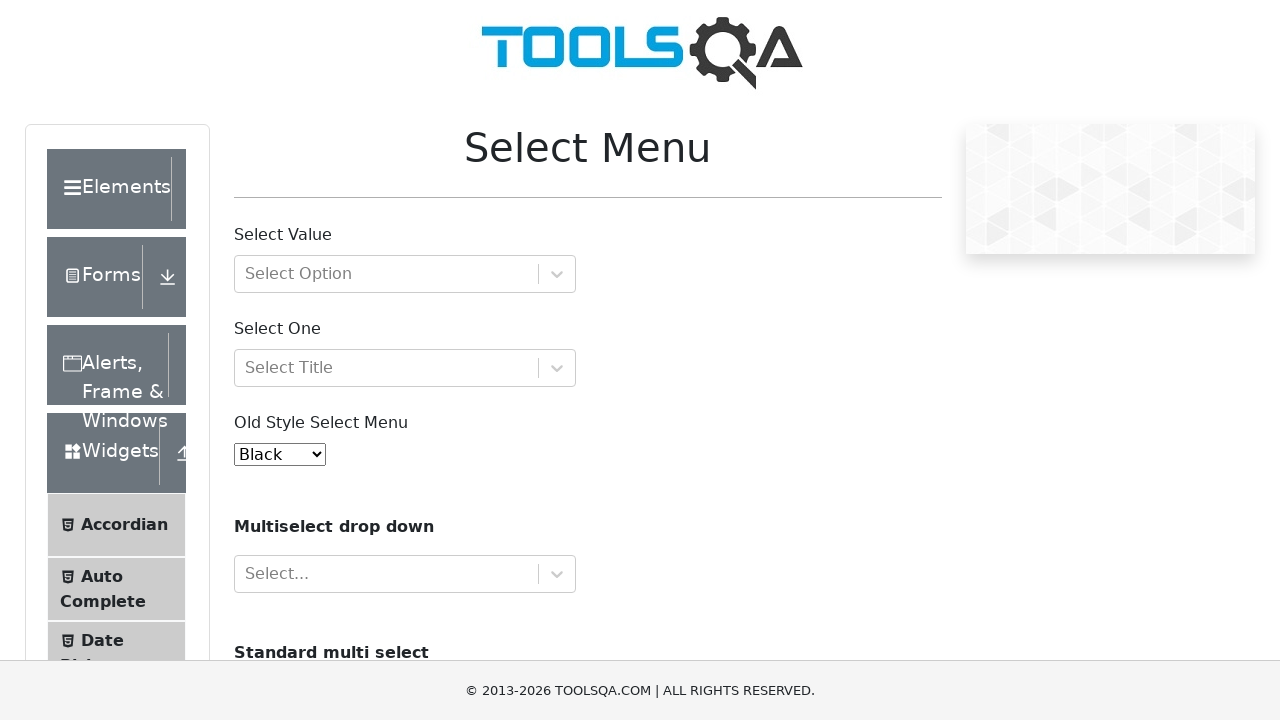

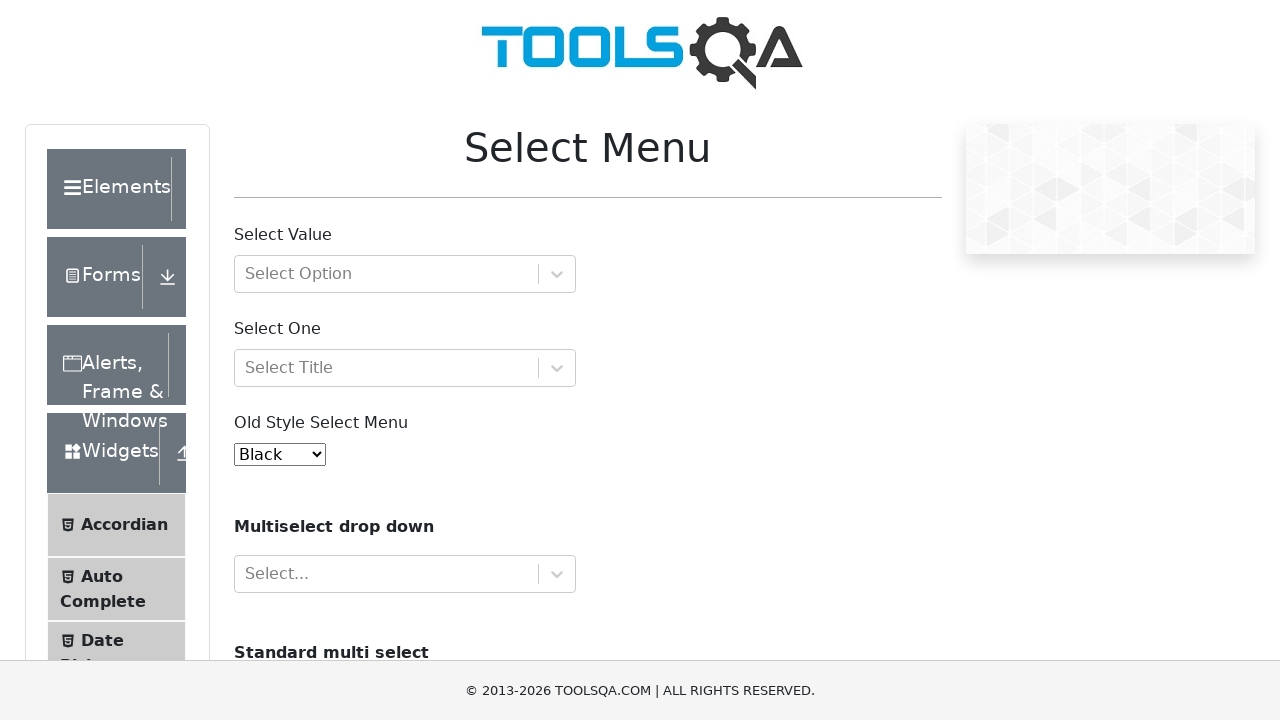